Navigates to Form Authentication page, clicks login with empty credentials, and verifies error message is displayed

Starting URL: https://the-internet.herokuapp.com/

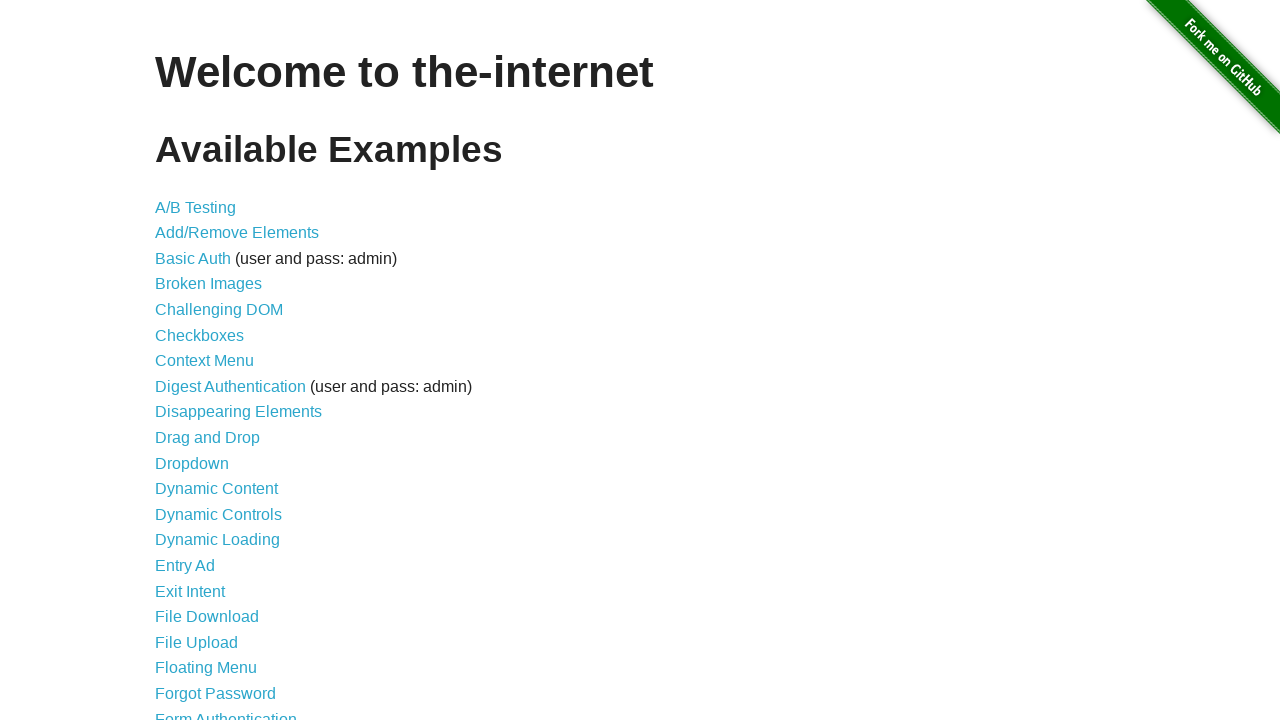

Clicked on Form Authentication link at (226, 712) on xpath=//*[@id="content"]/ul/li[21]/a
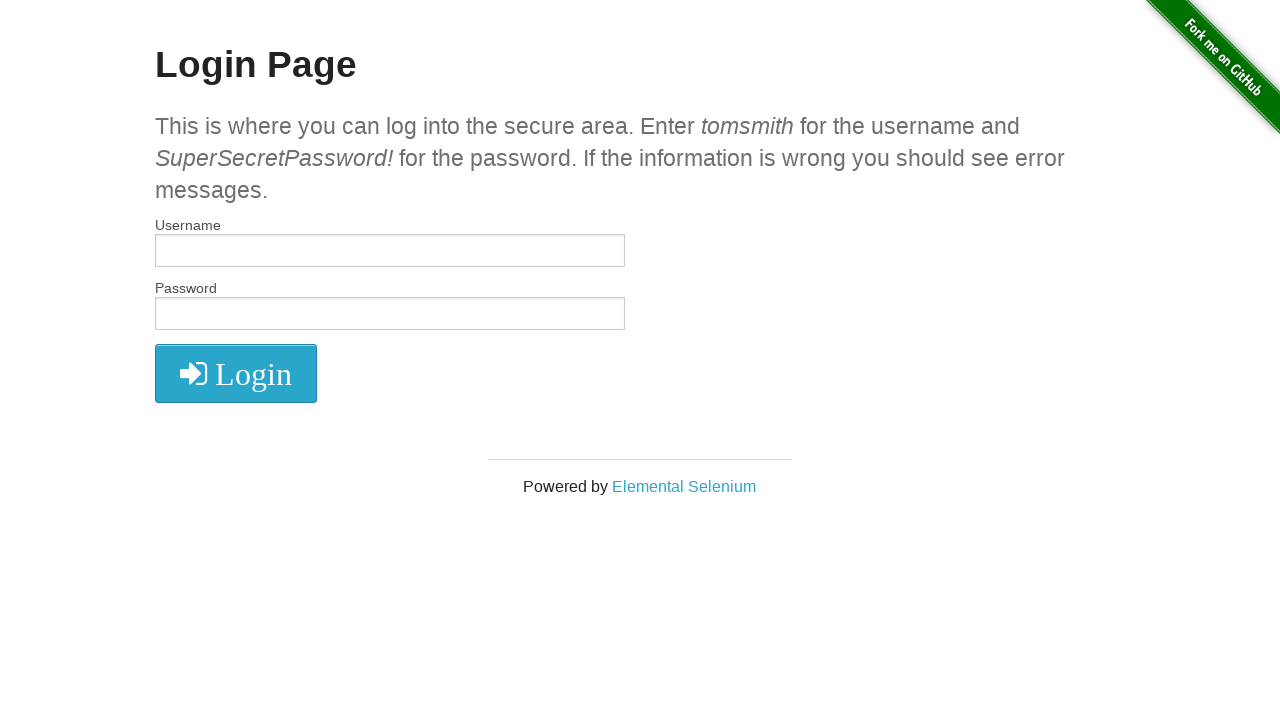

Clicked login button with empty credentials at (236, 374) on xpath=//*[@id="login"]/button/i
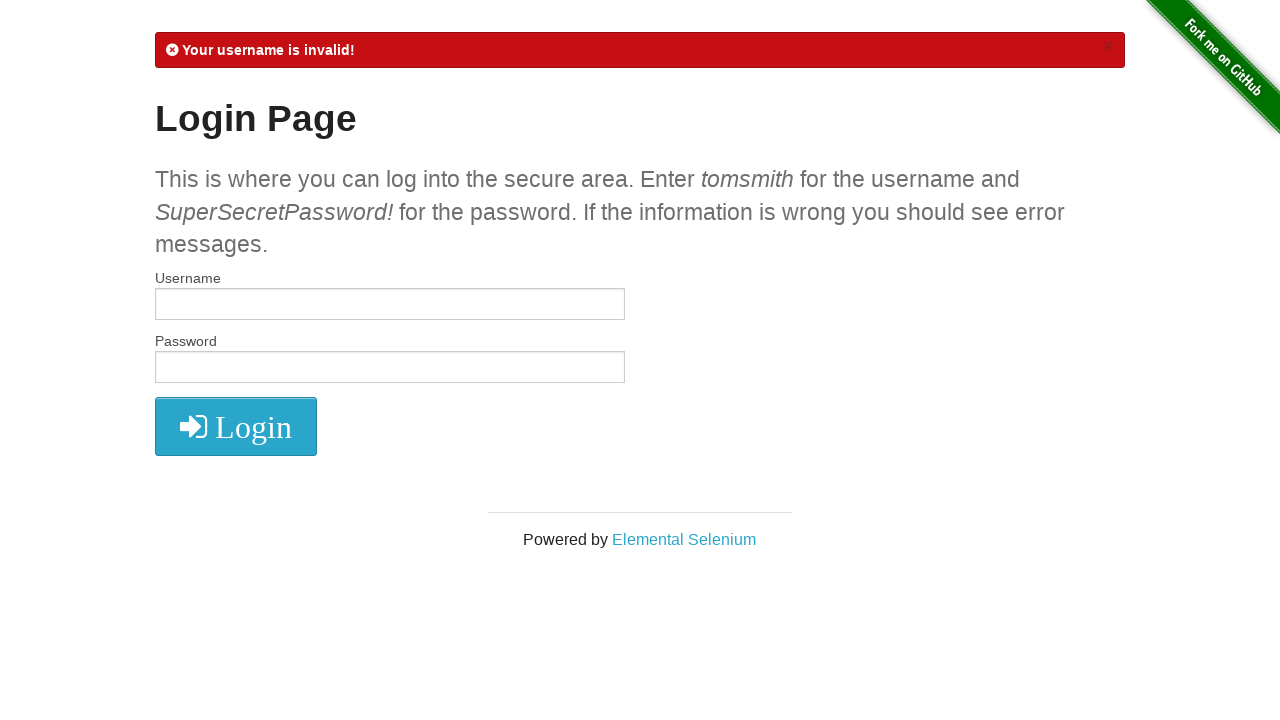

Error message appeared on page
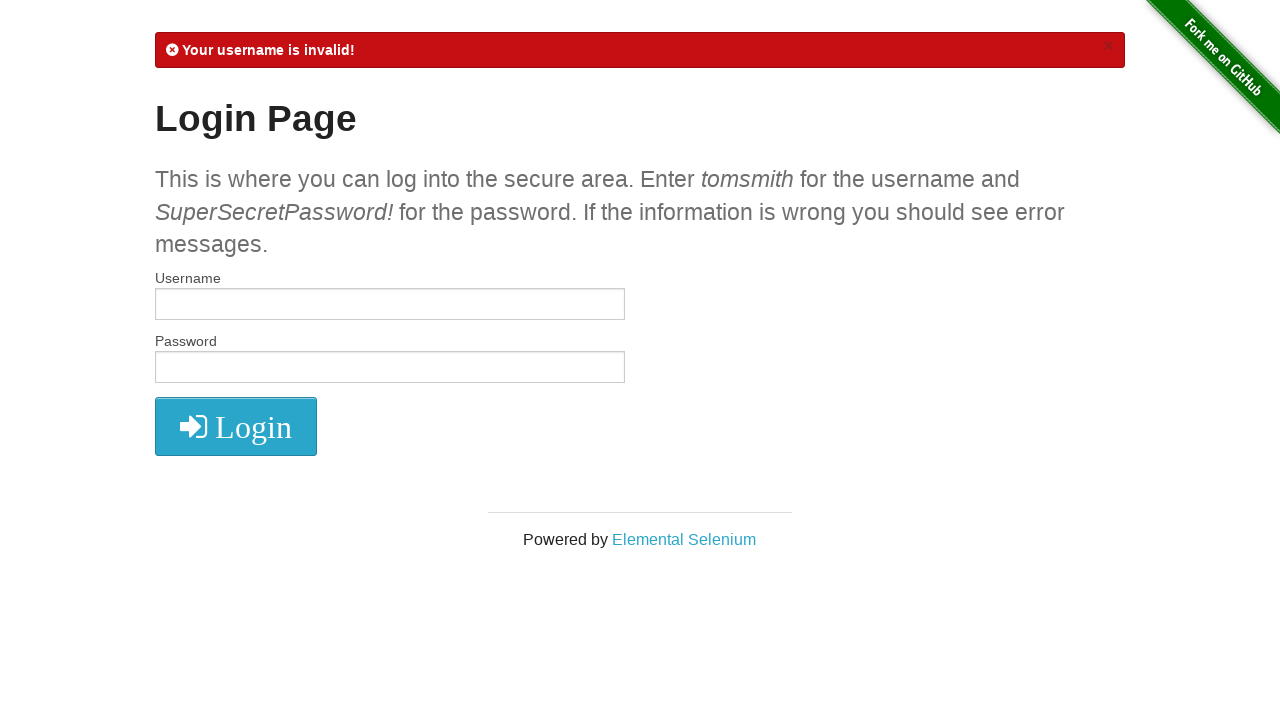

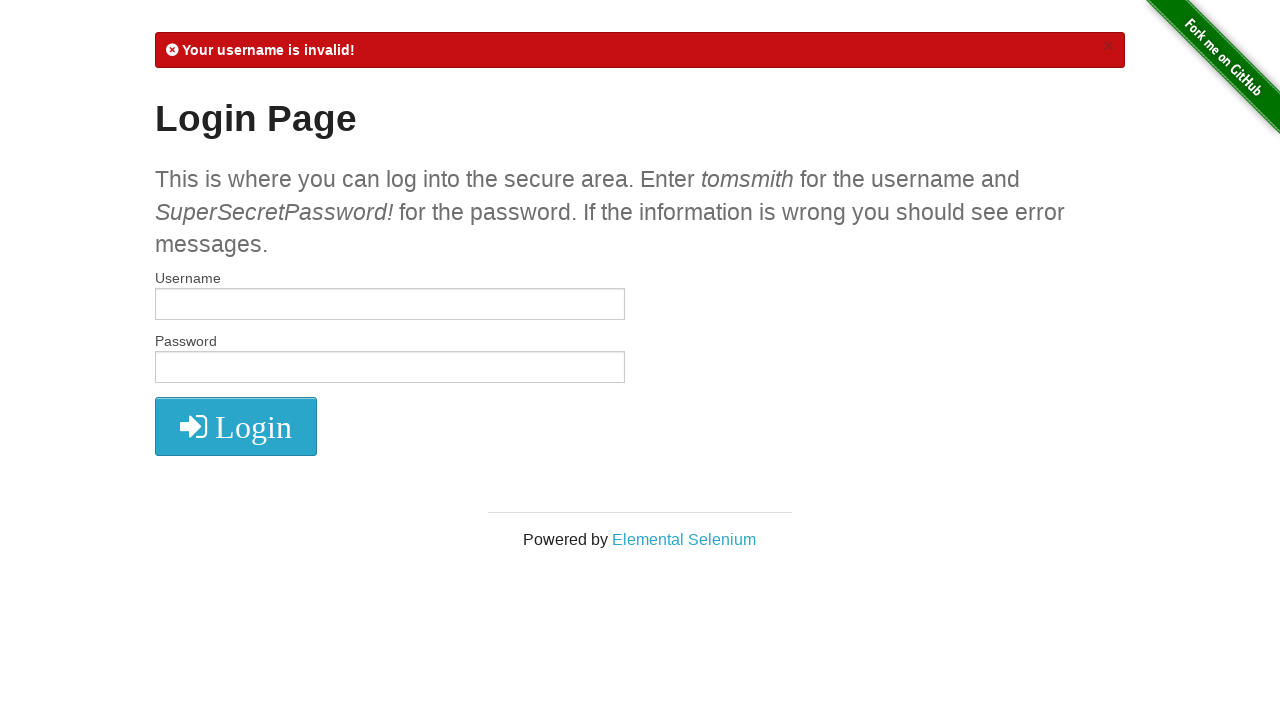